Tests a math calculation form by reading two numbers, calculating their sum, selecting the result from a dropdown, and submitting the form

Starting URL: http://suninjuly.github.io/selects2.html

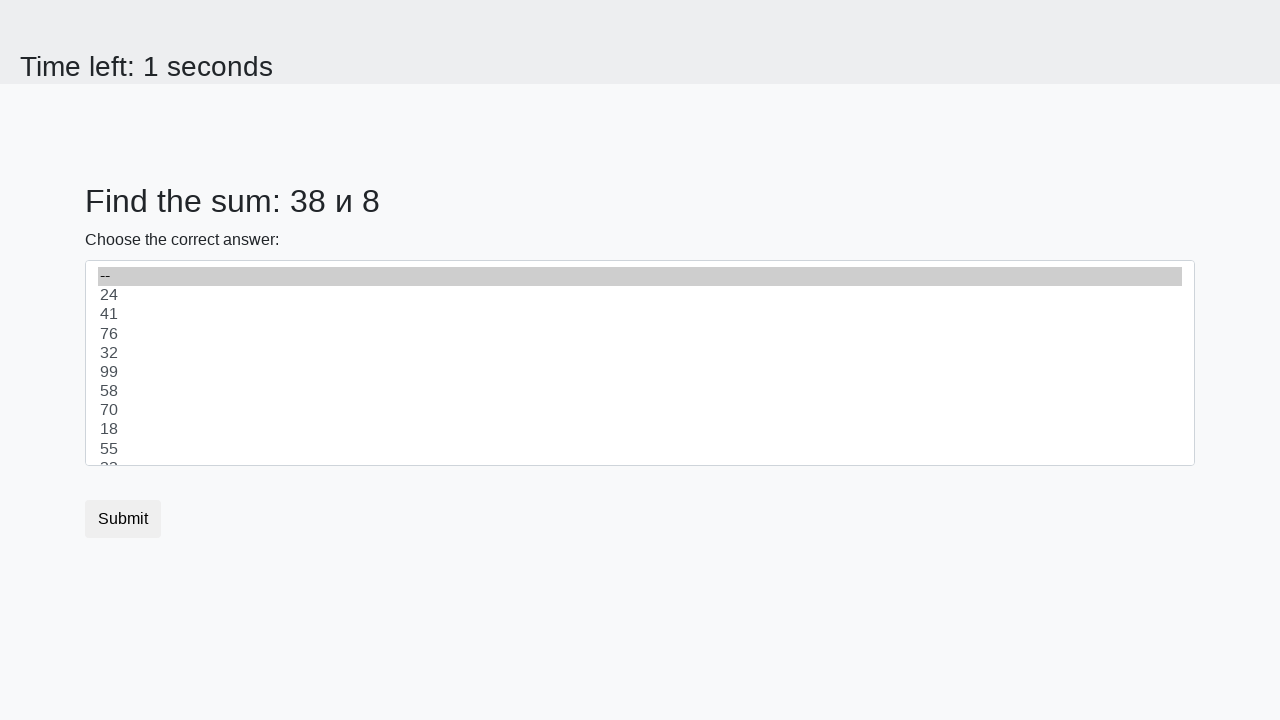

Read first number from the page
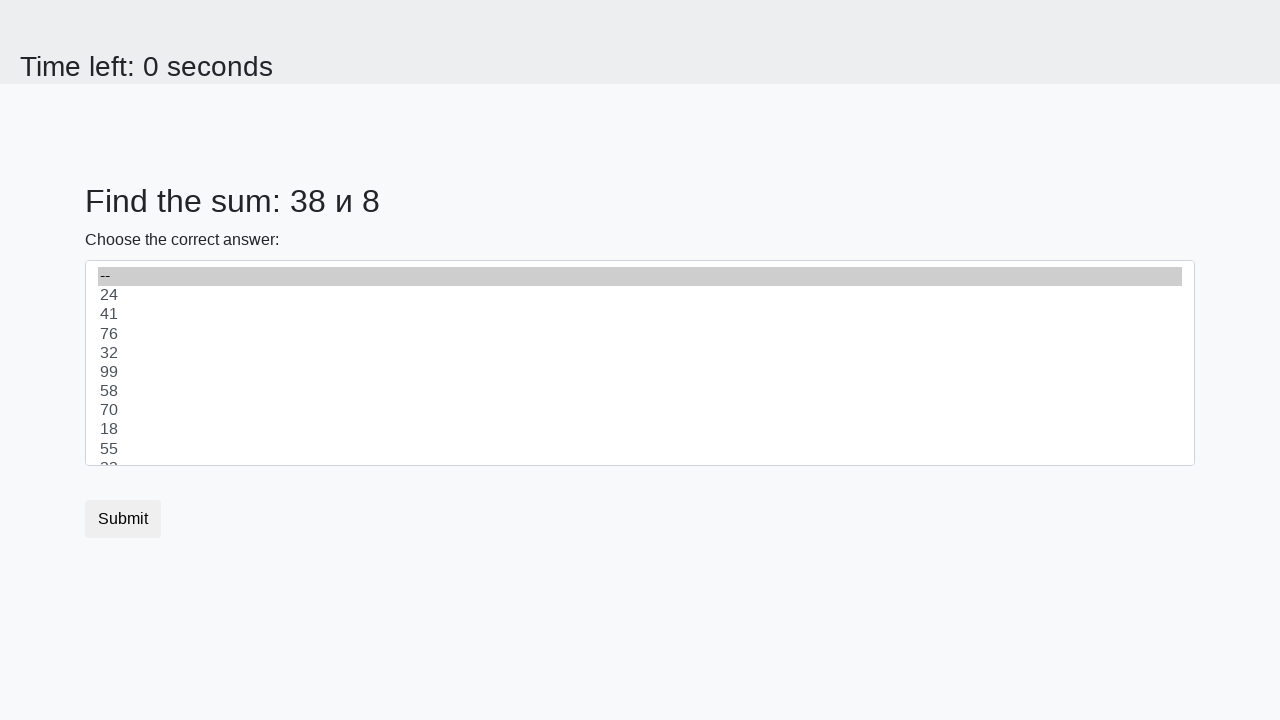

Read second number from the page
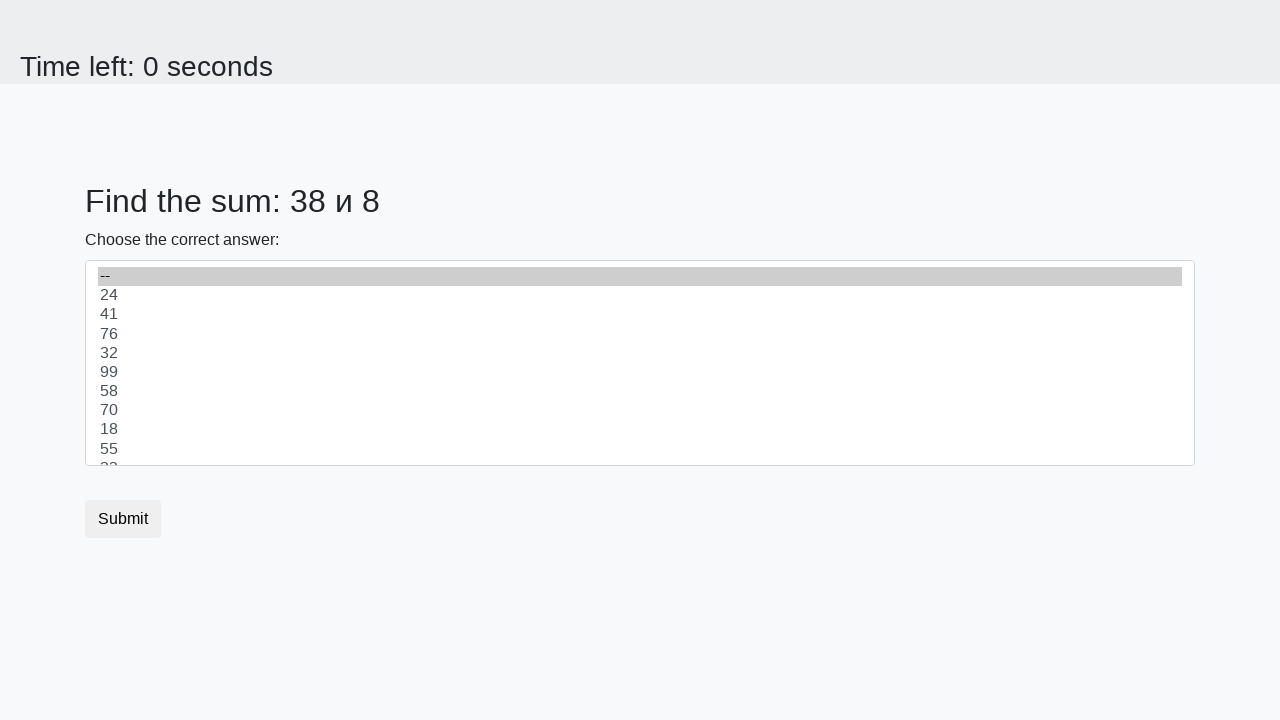

Calculated sum: 38 + 8 = 46
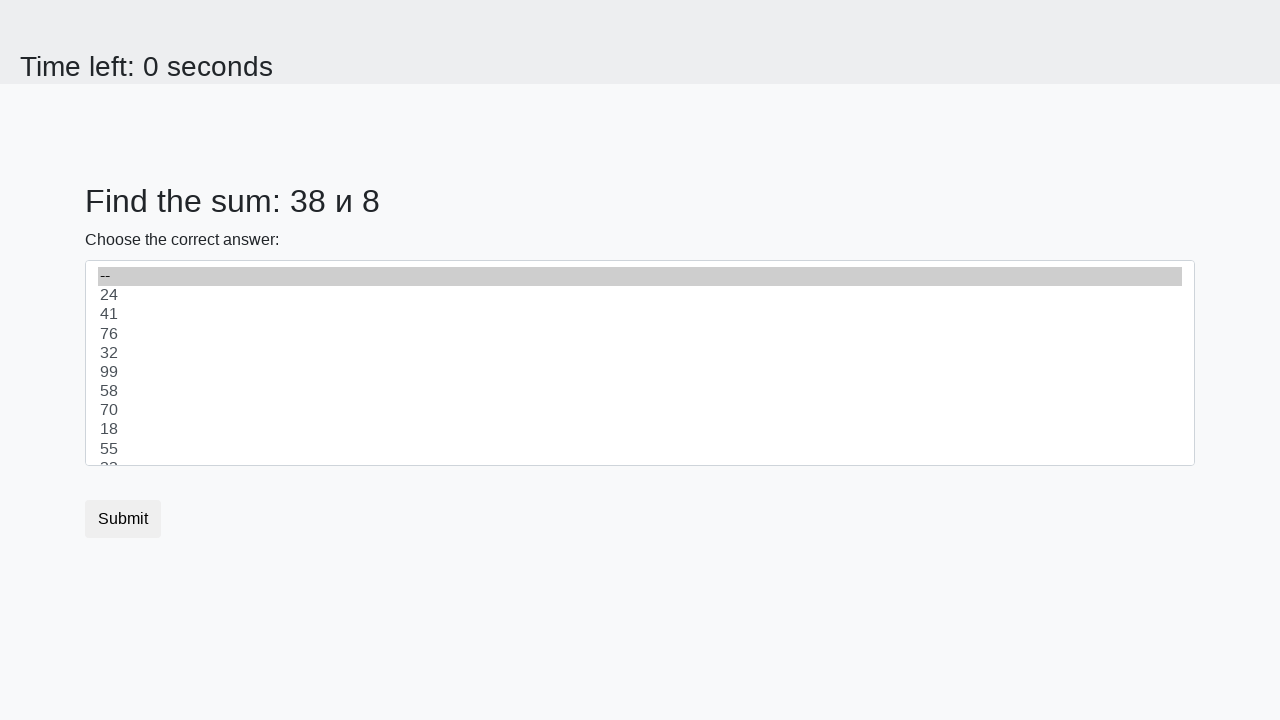

Selected result 46 from dropdown on select#dropdown.custom-select
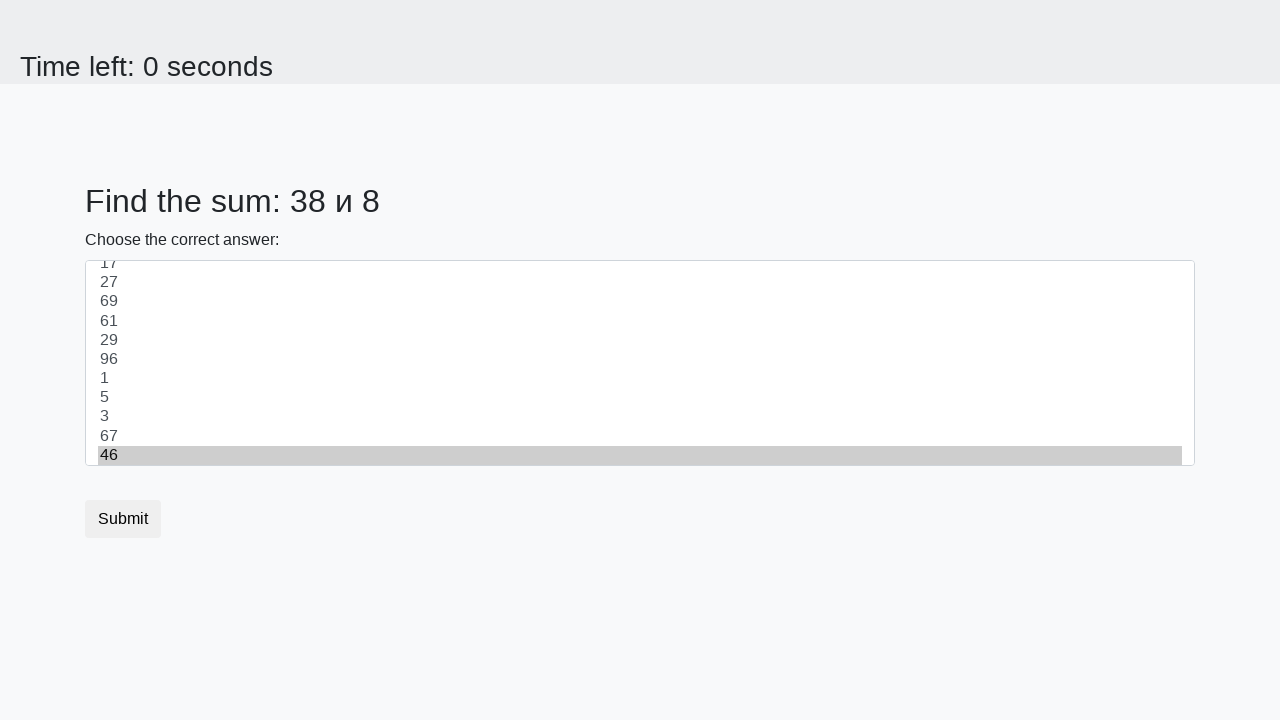

Clicked submit button to submit the form at (123, 519) on button.btn.btn-default
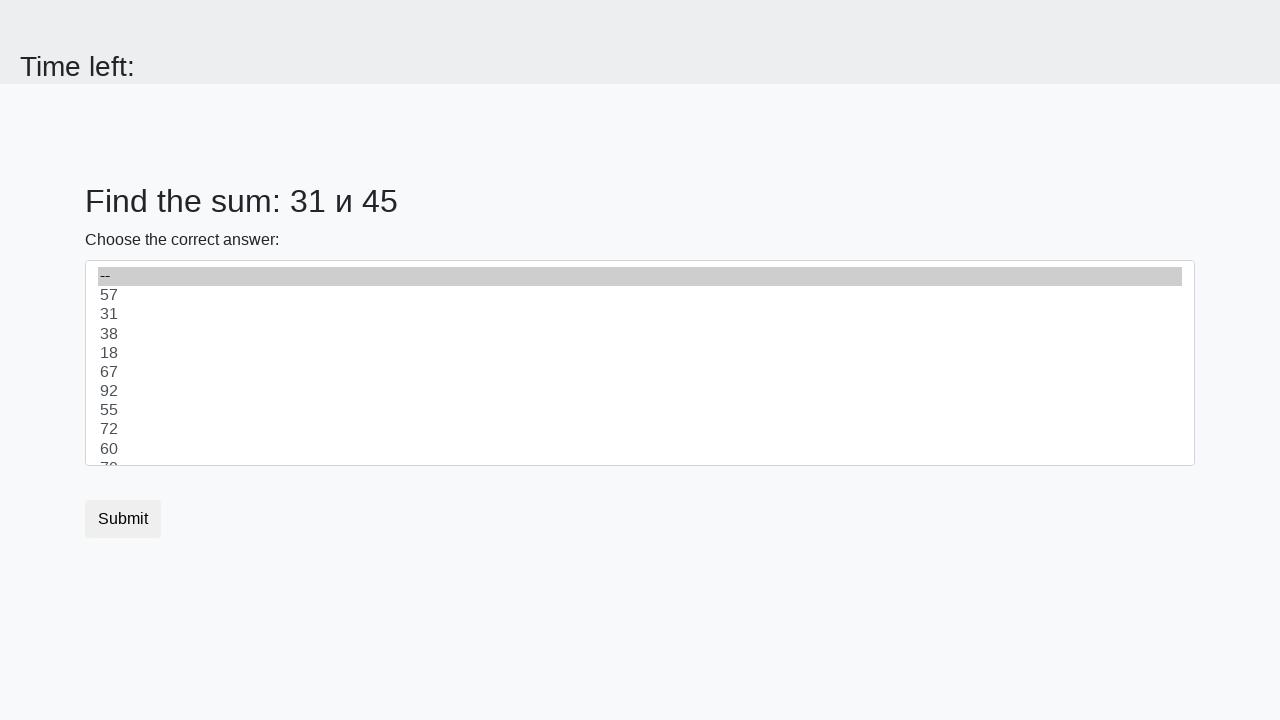

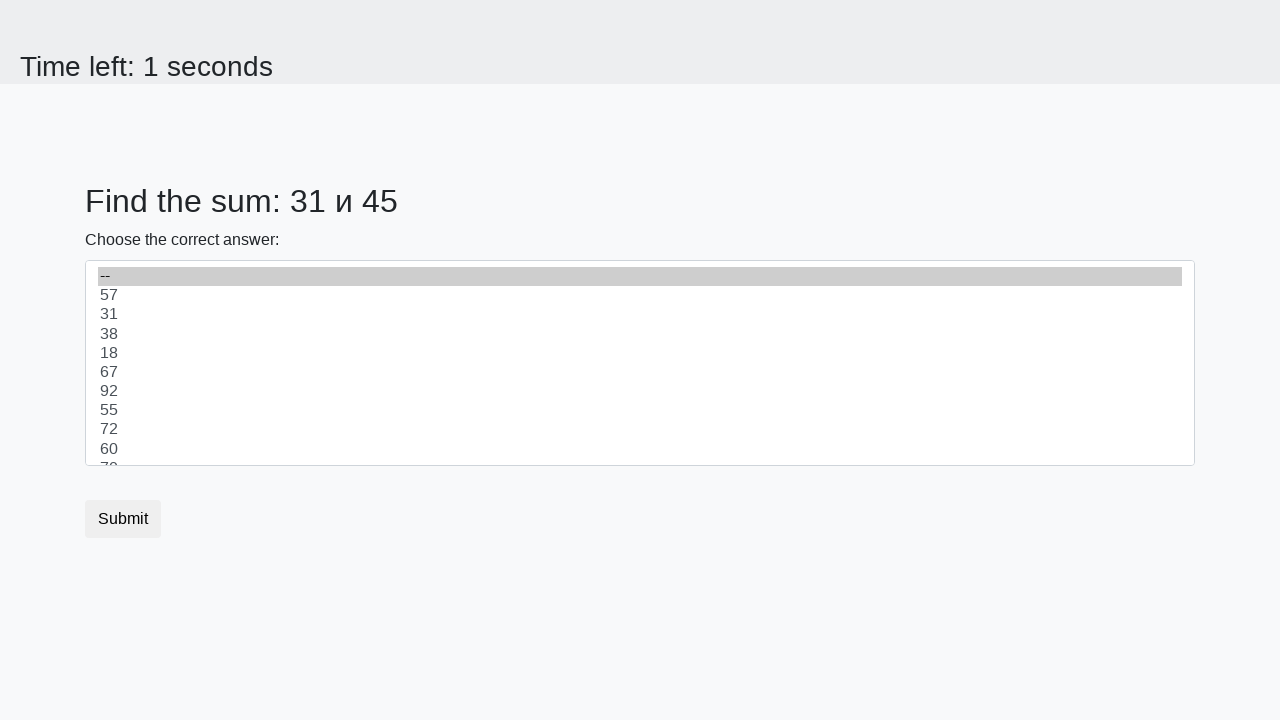